Tests the search functionality on testotomasyonu.com by searching for "phone" and verifying that search results are returned

Starting URL: https://www.testotomasyonu.com

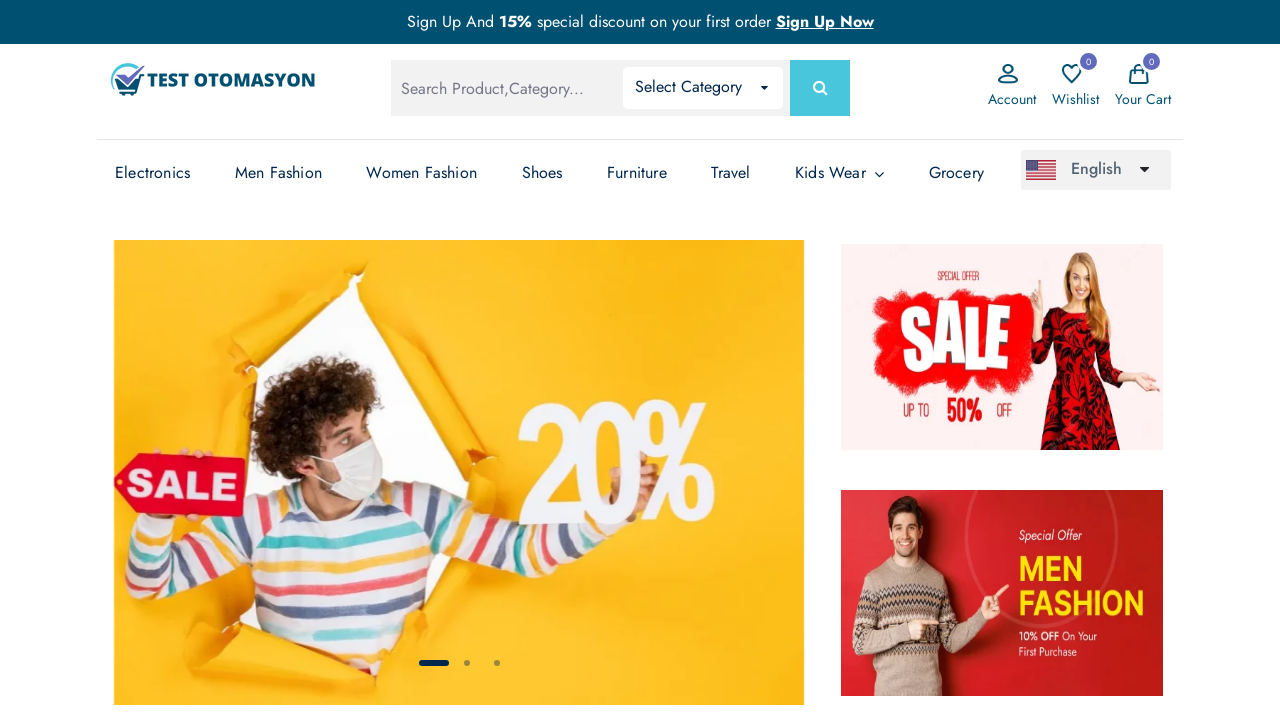

Located the global search box element
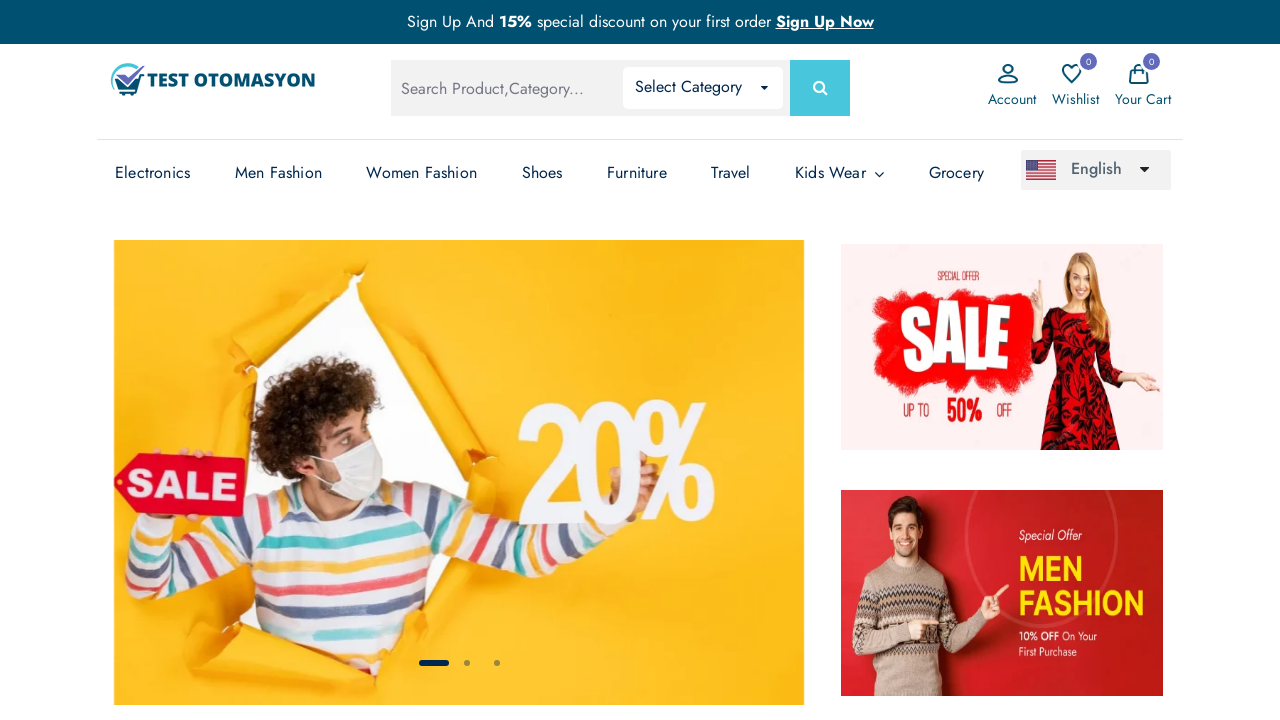

Filled search box with 'phone' on #global-search
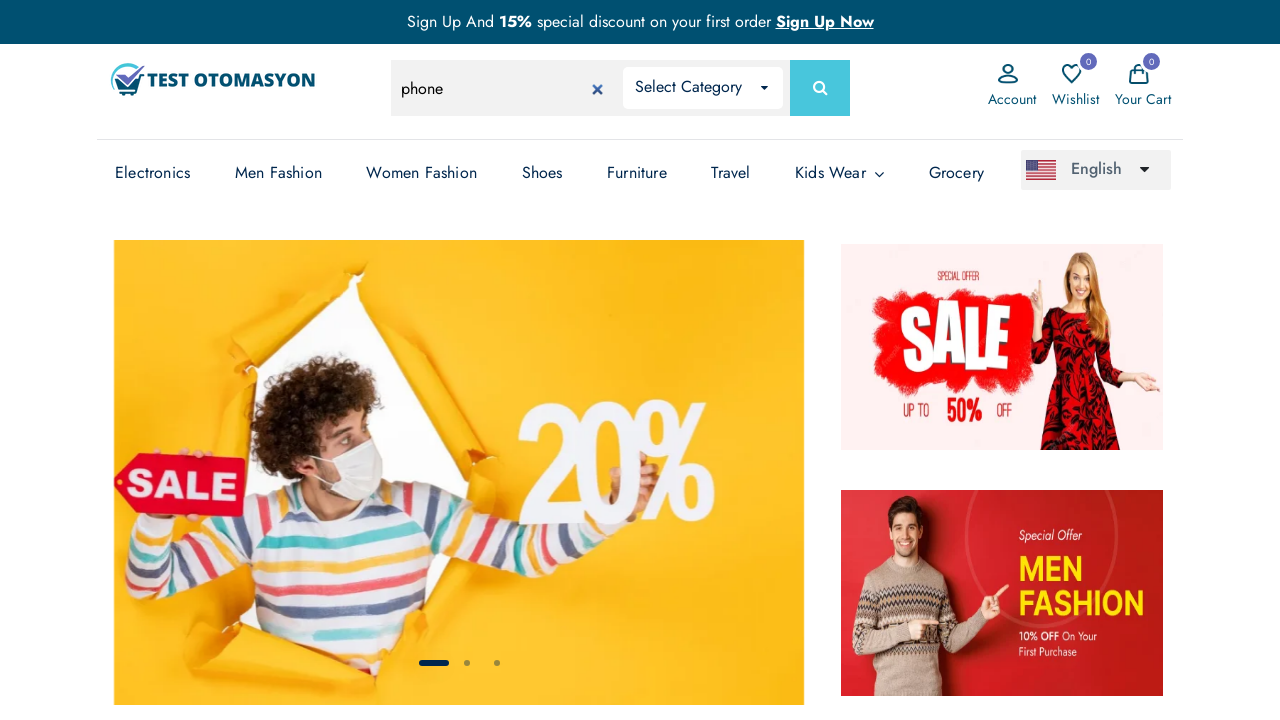

Pressed Enter to submit search for 'phone' on #global-search
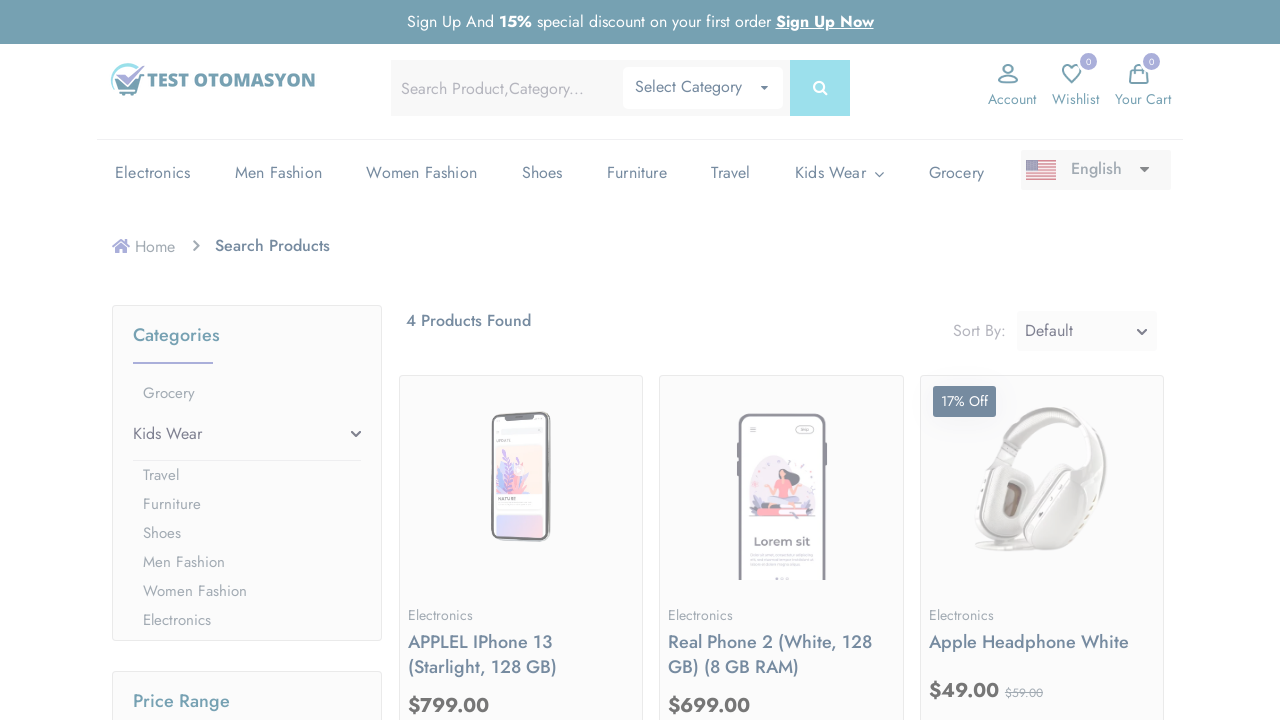

Search results loaded and product count text appeared
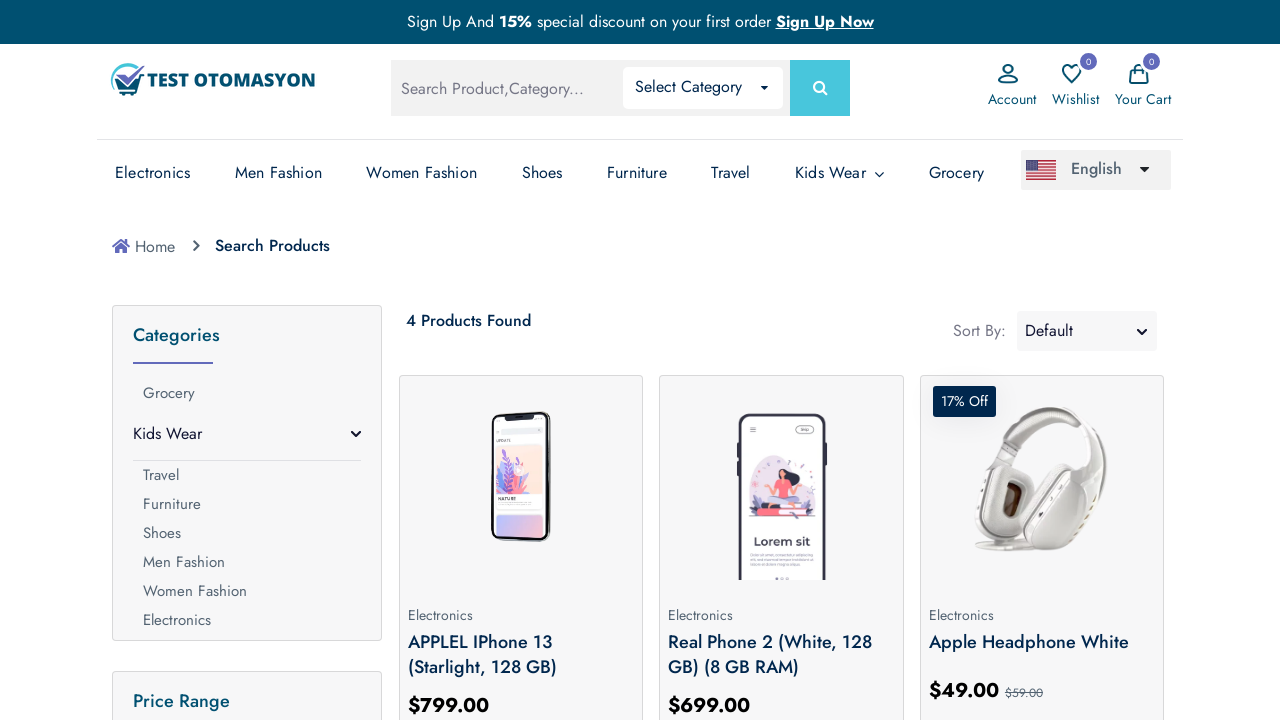

Located product count text element
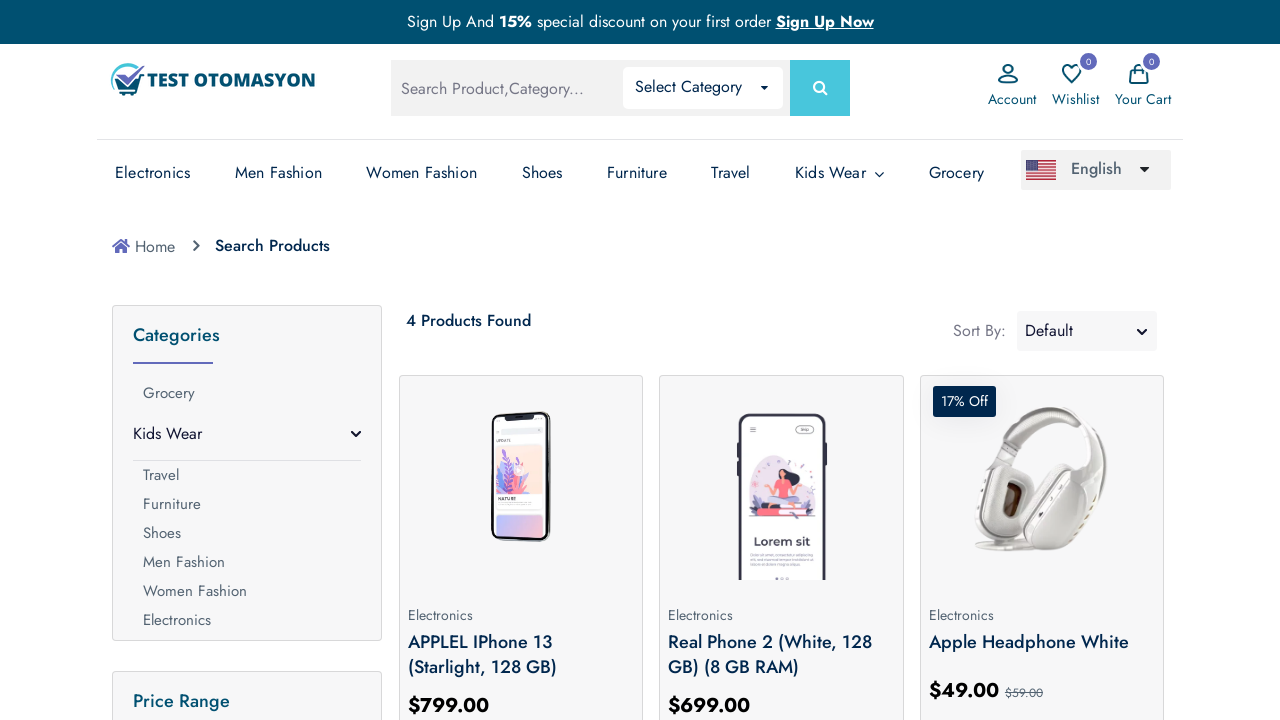

Retrieved search result text: '4 Products Found'
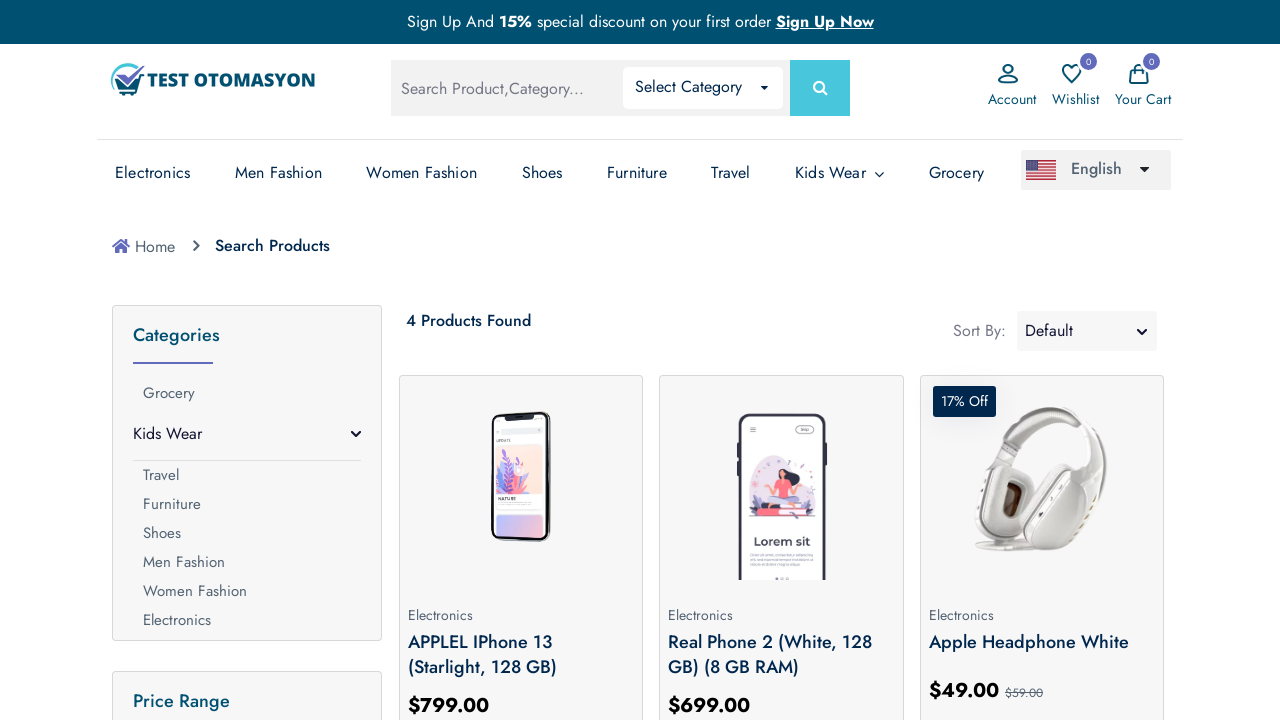

Extracted numeric value from search result text: 4
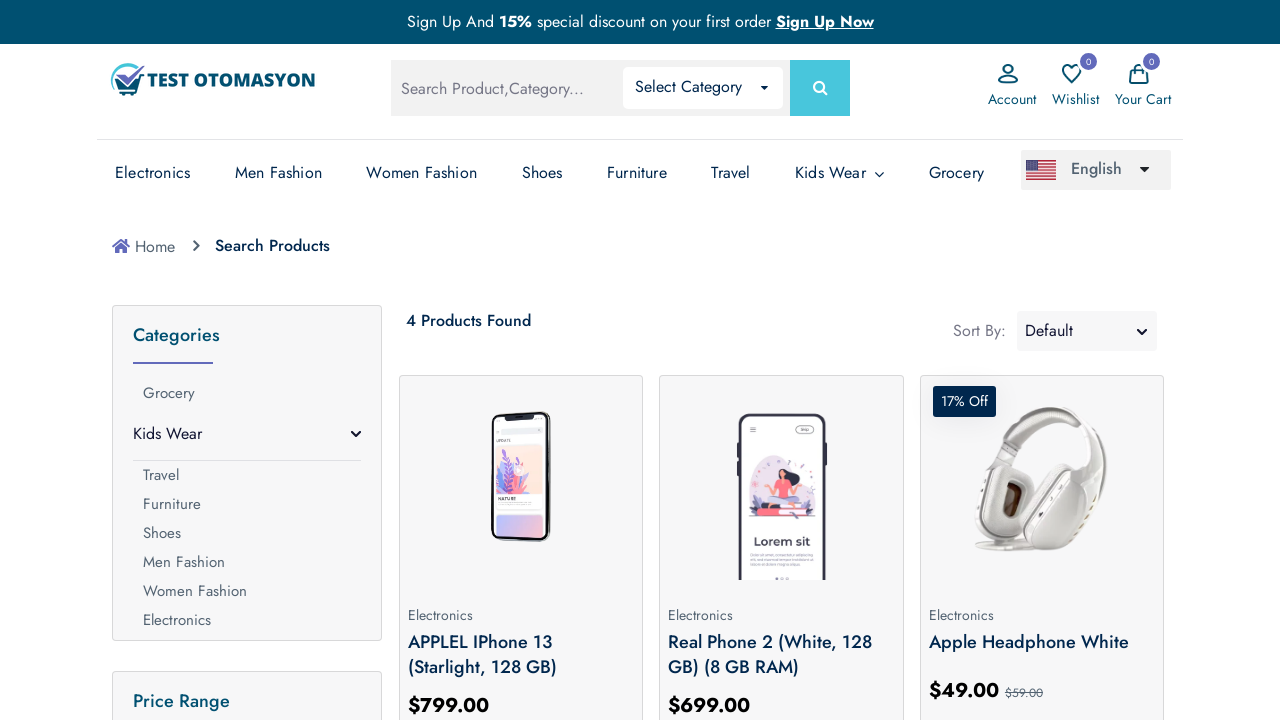

Converted to integer: 4 results found
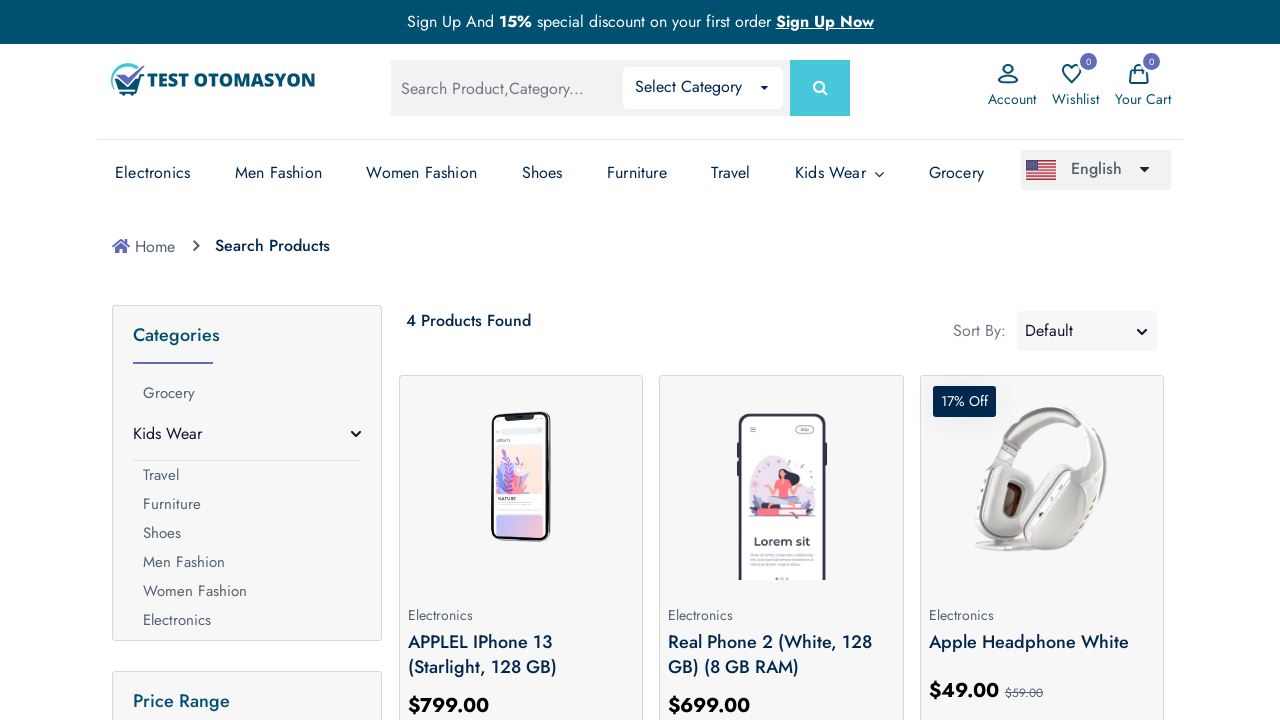

Verified that search results count (4) is greater than 0
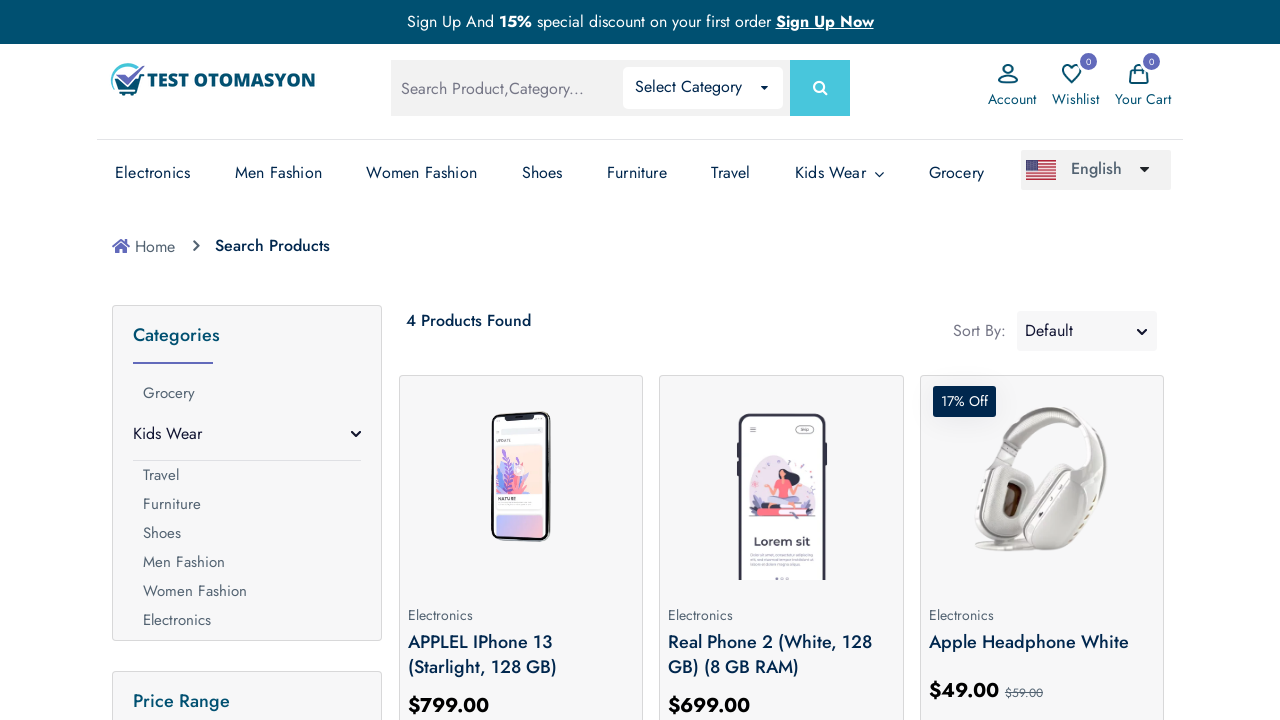

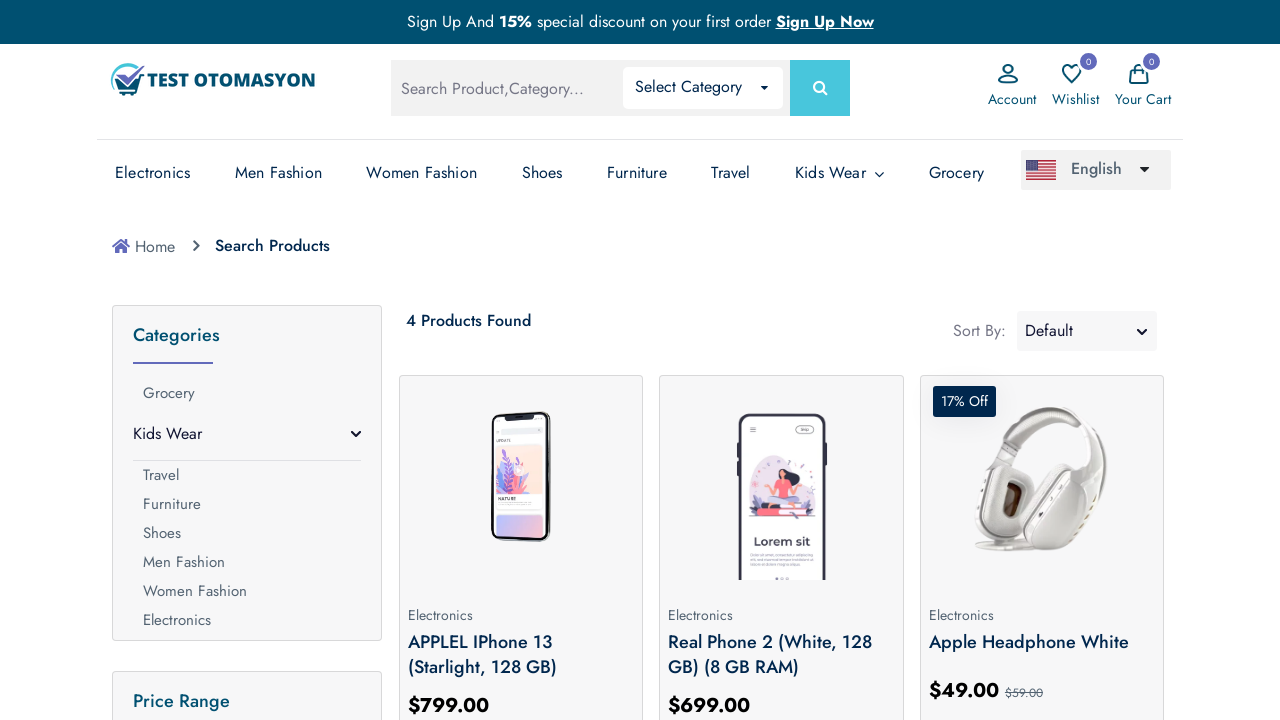